Tests keyboard and mouse input functionality by entering a name in a text field and clicking a submit button on a form testing page.

Starting URL: https://formy-project.herokuapp.com/keypress

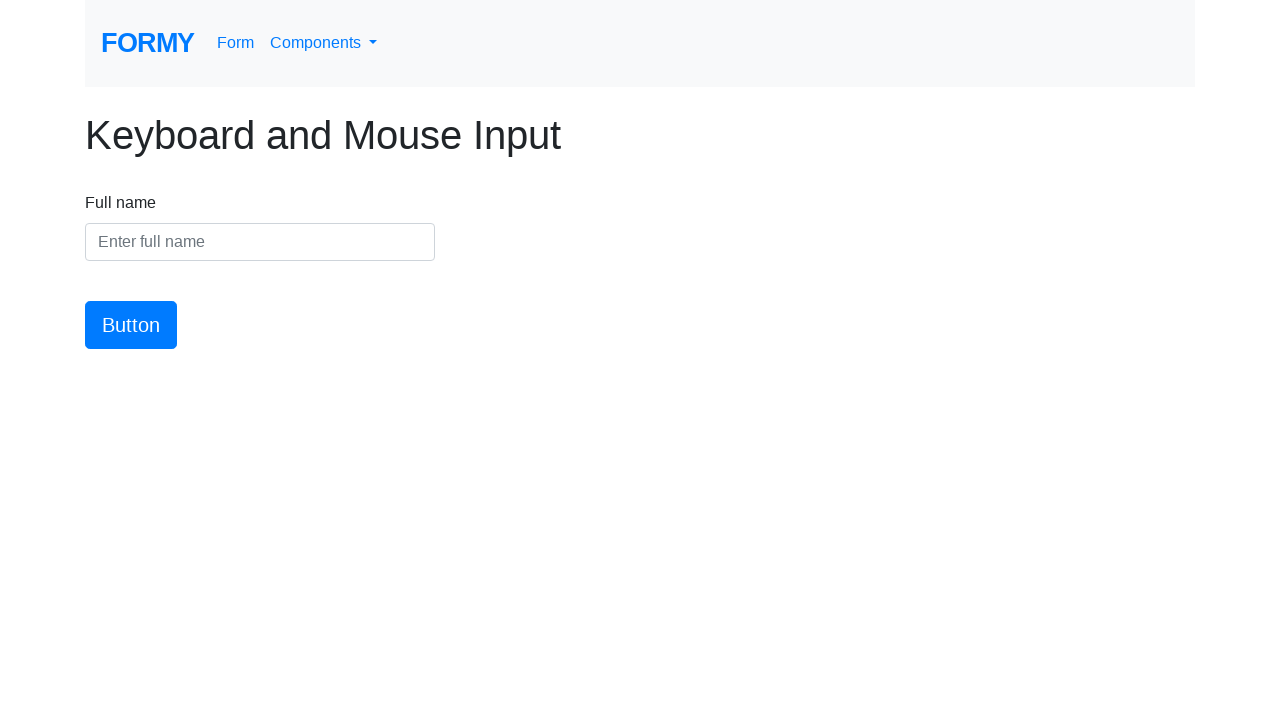

Clicked on the name input field at (260, 242) on #name
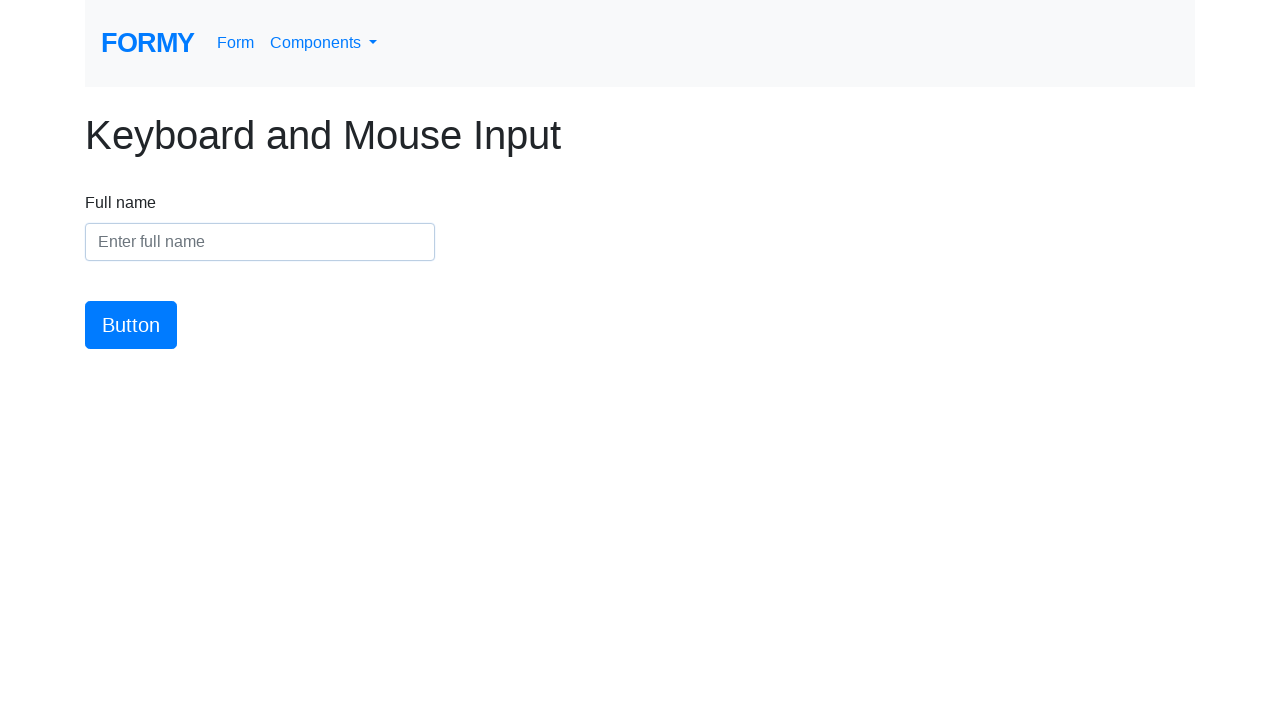

Entered 'Gerard Connor' into the name field on #name
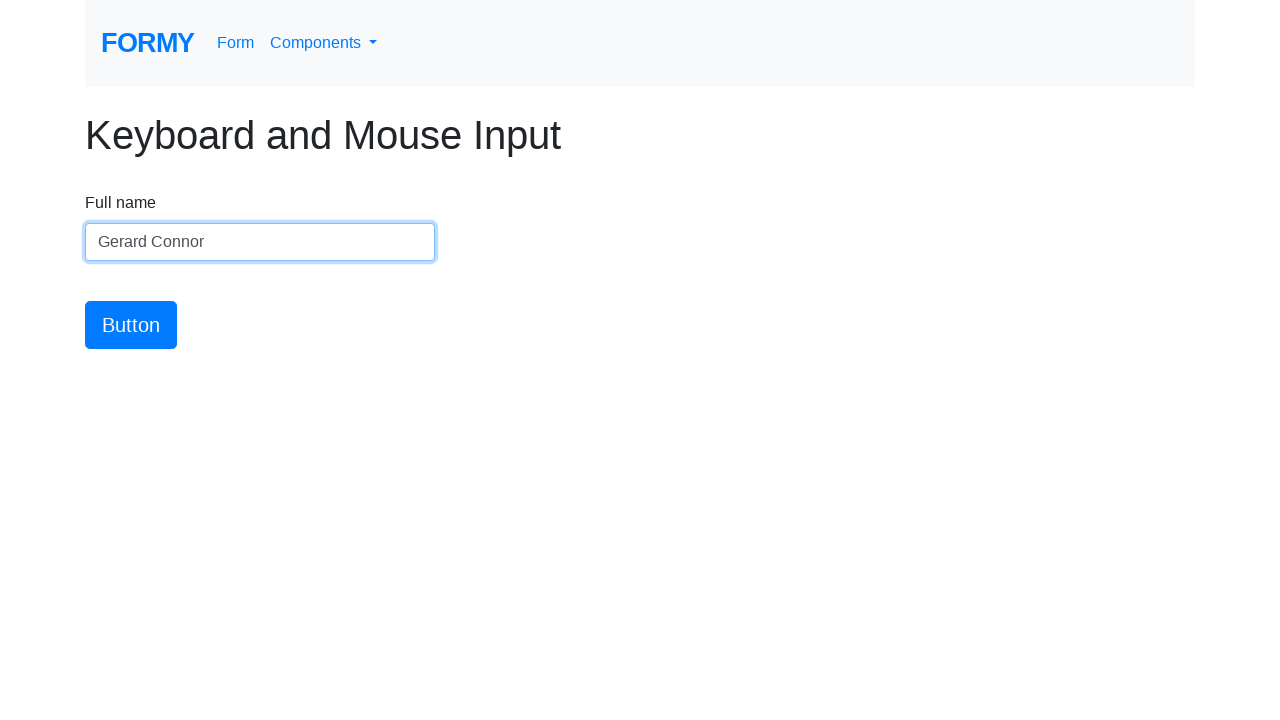

Clicked the submit button at (131, 325) on #button
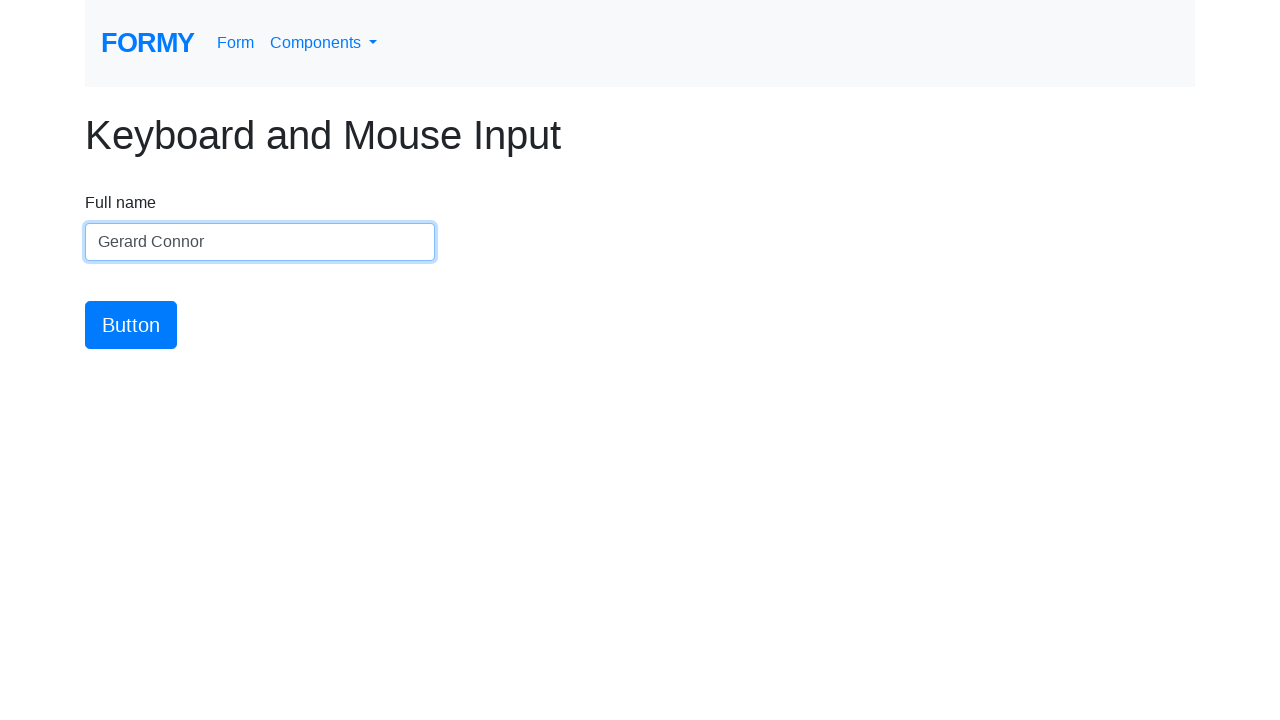

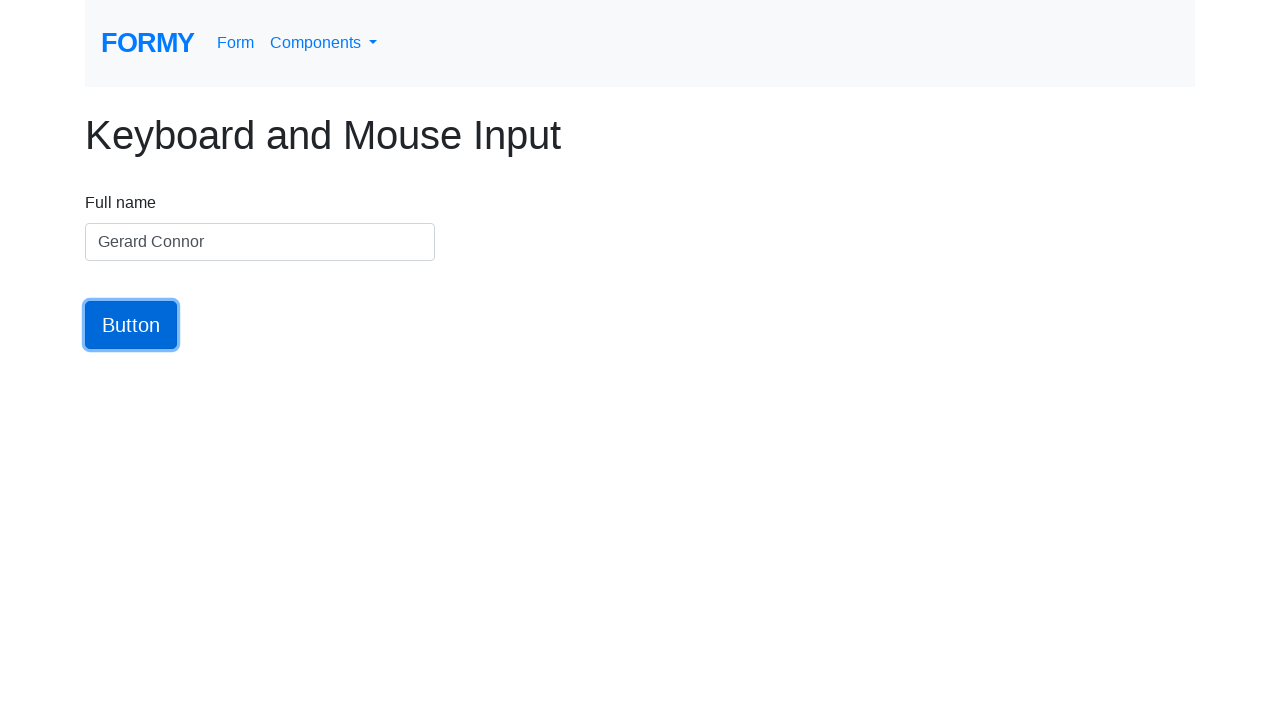